Navigates to a YouTube video page and then to Katalon documentation page in sequence, retrieving page titles

Starting URL: https://www.youtube.com/watch?v=D2vNeCuaA0U

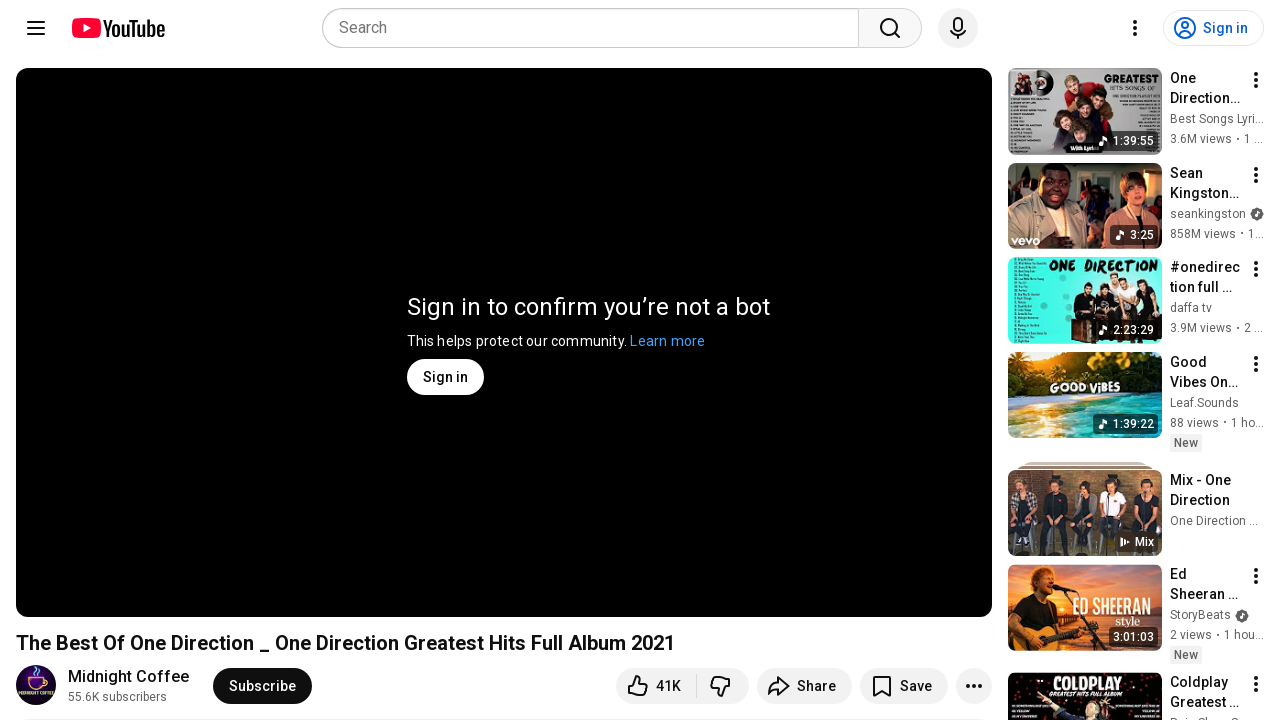

Retrieved YouTube video page title
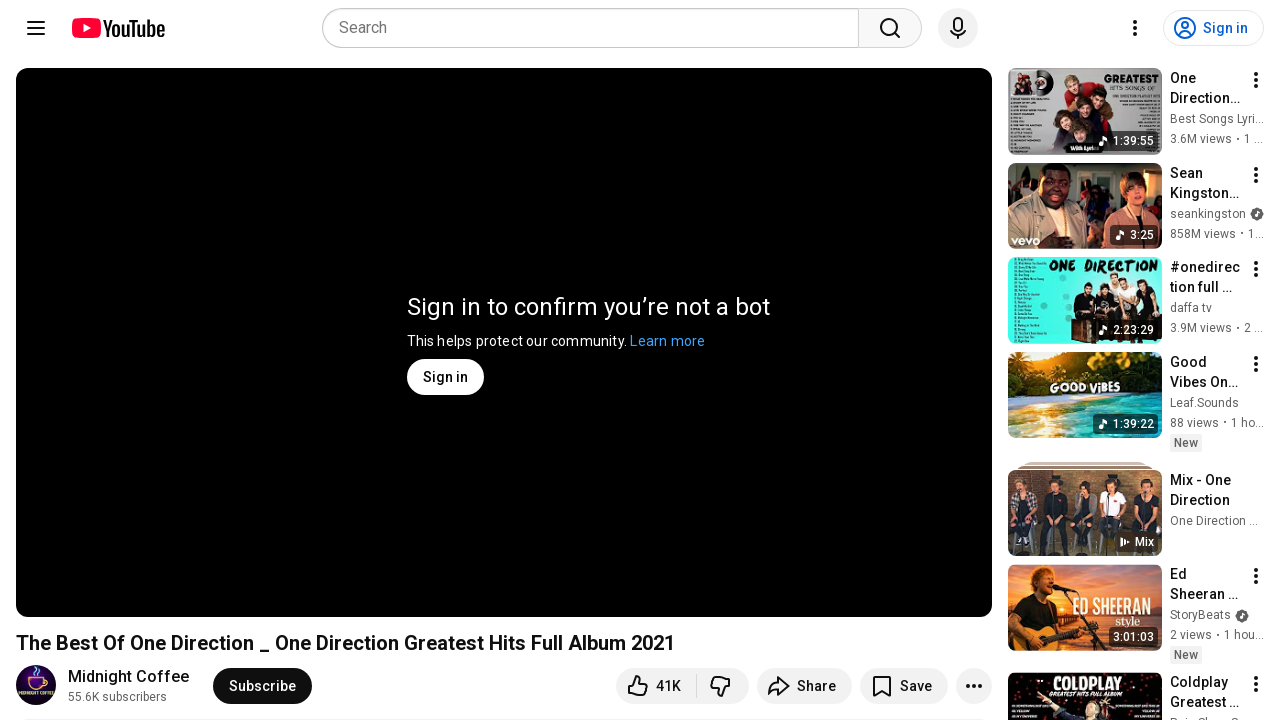

Navigated to Katalon documentation page
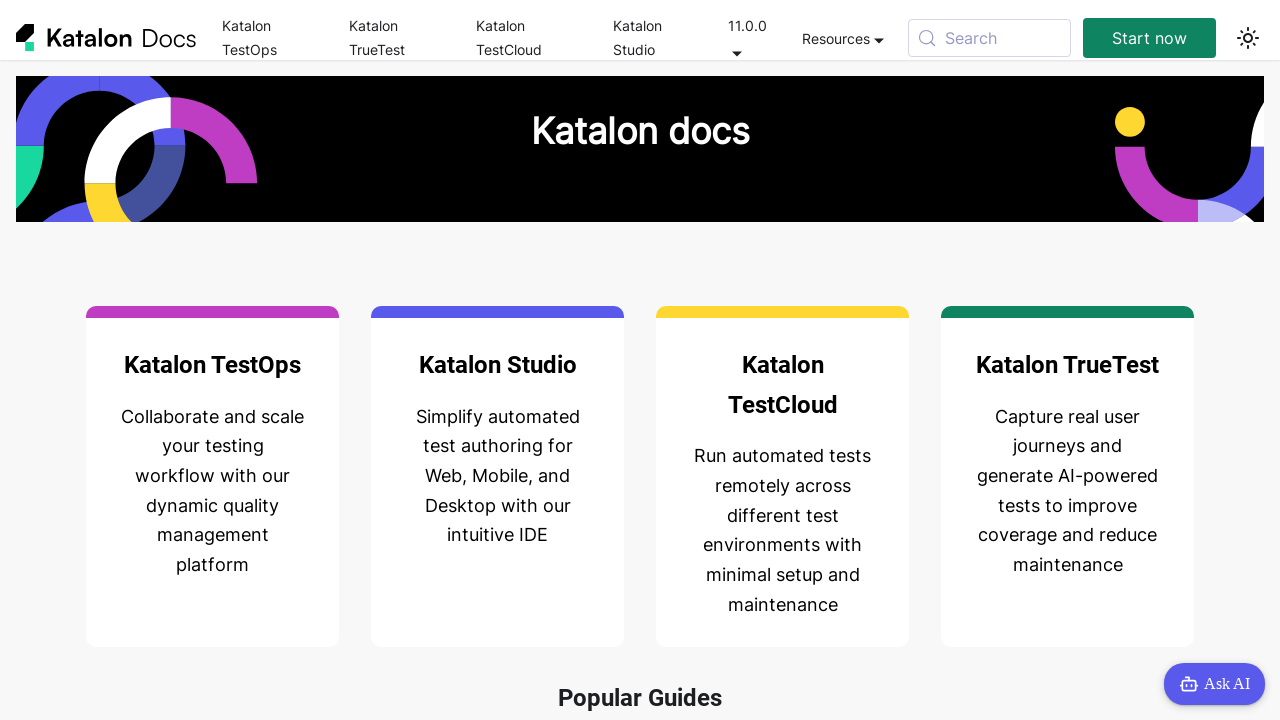

Retrieved Katalon documentation page title
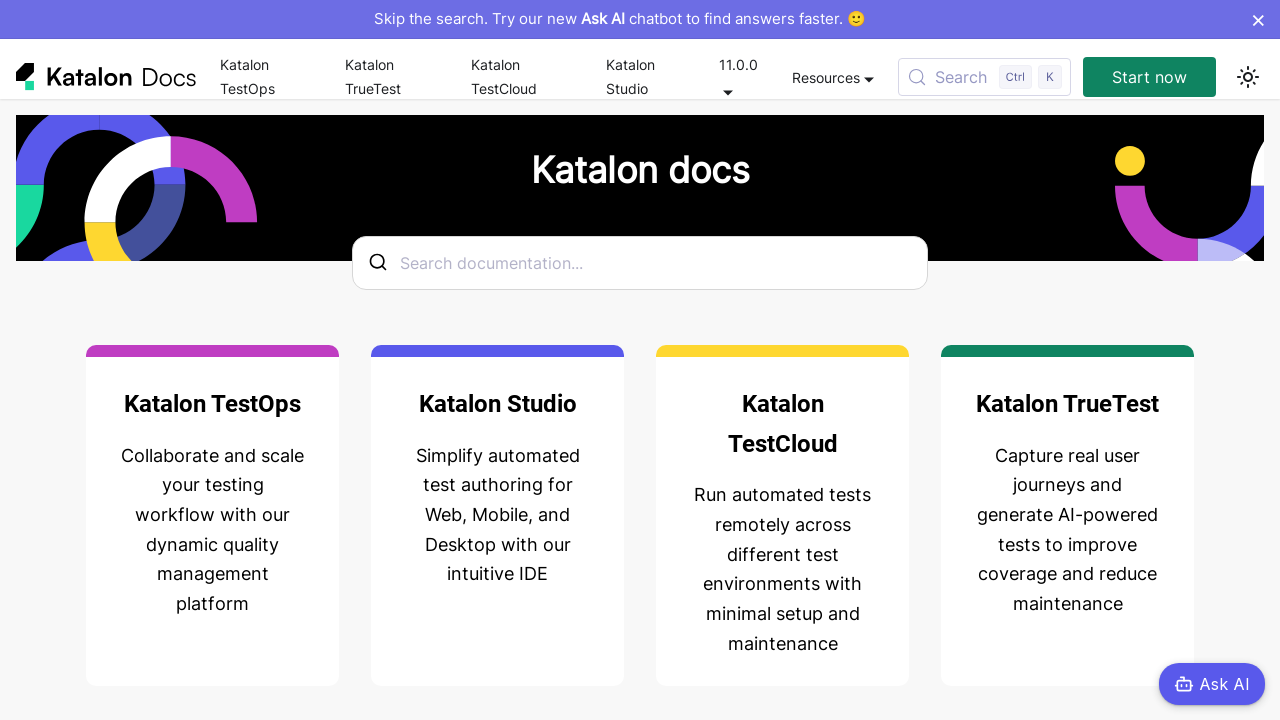

Navigated back to YouTube video page
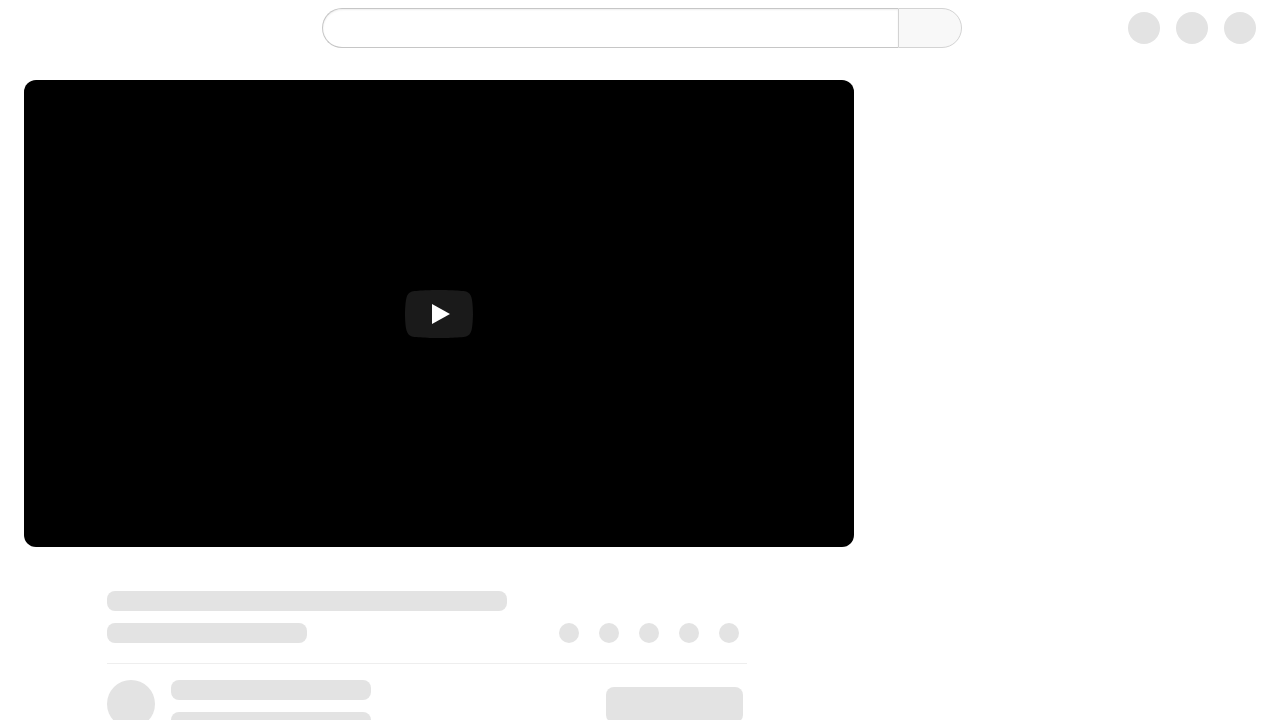

Retrieved current page URL
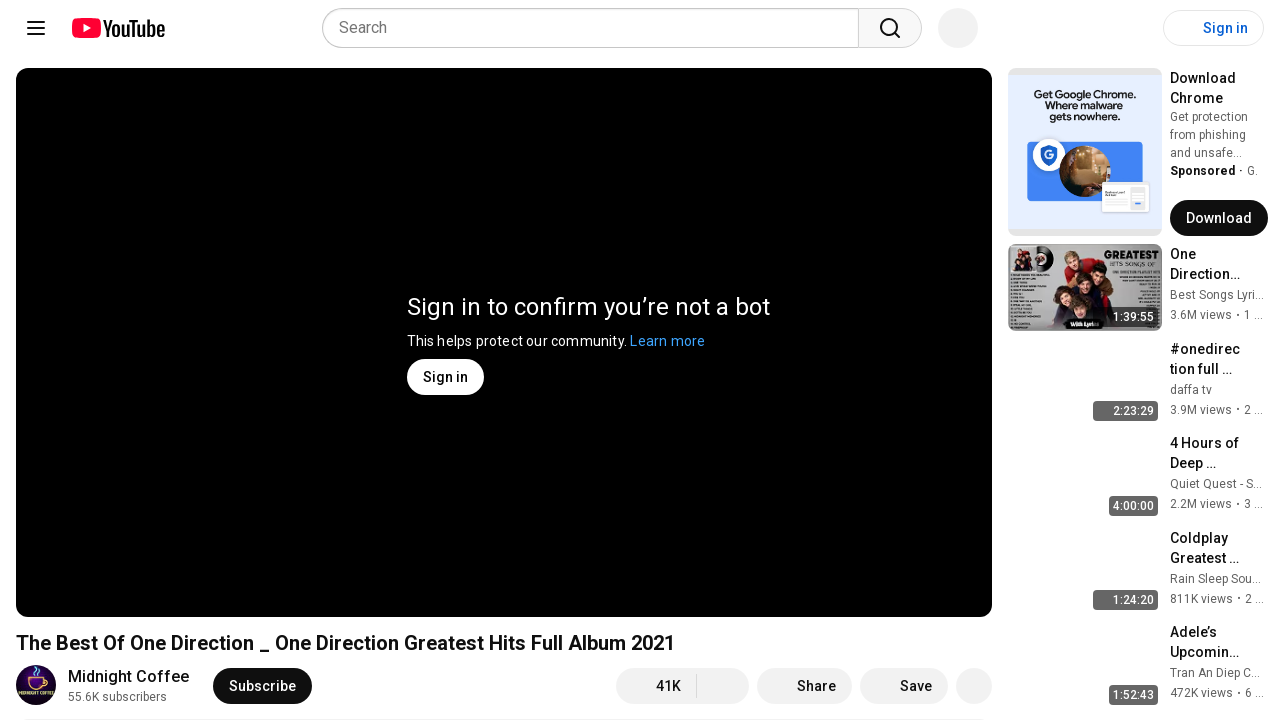

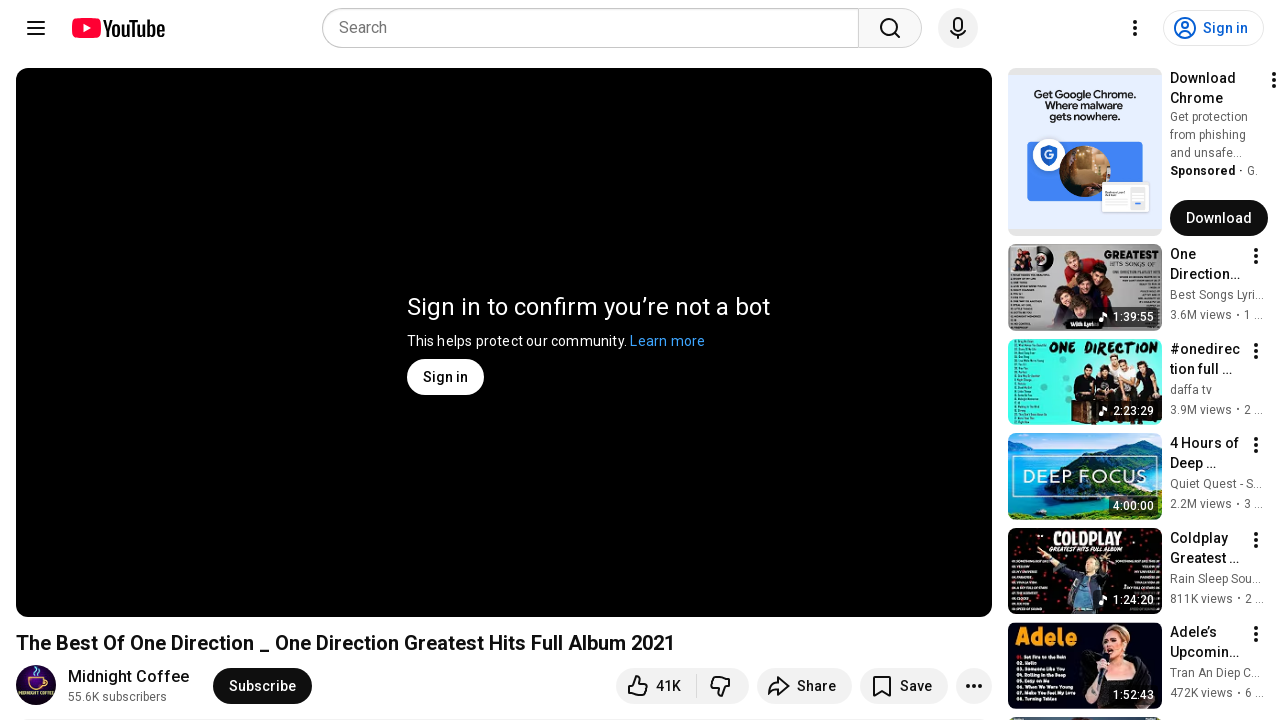